Navigates to an LMS website, clicks on "All Courses" link, and counts the total number of courses displayed on the page

Starting URL: https://alchemy.hguy.co/lms/

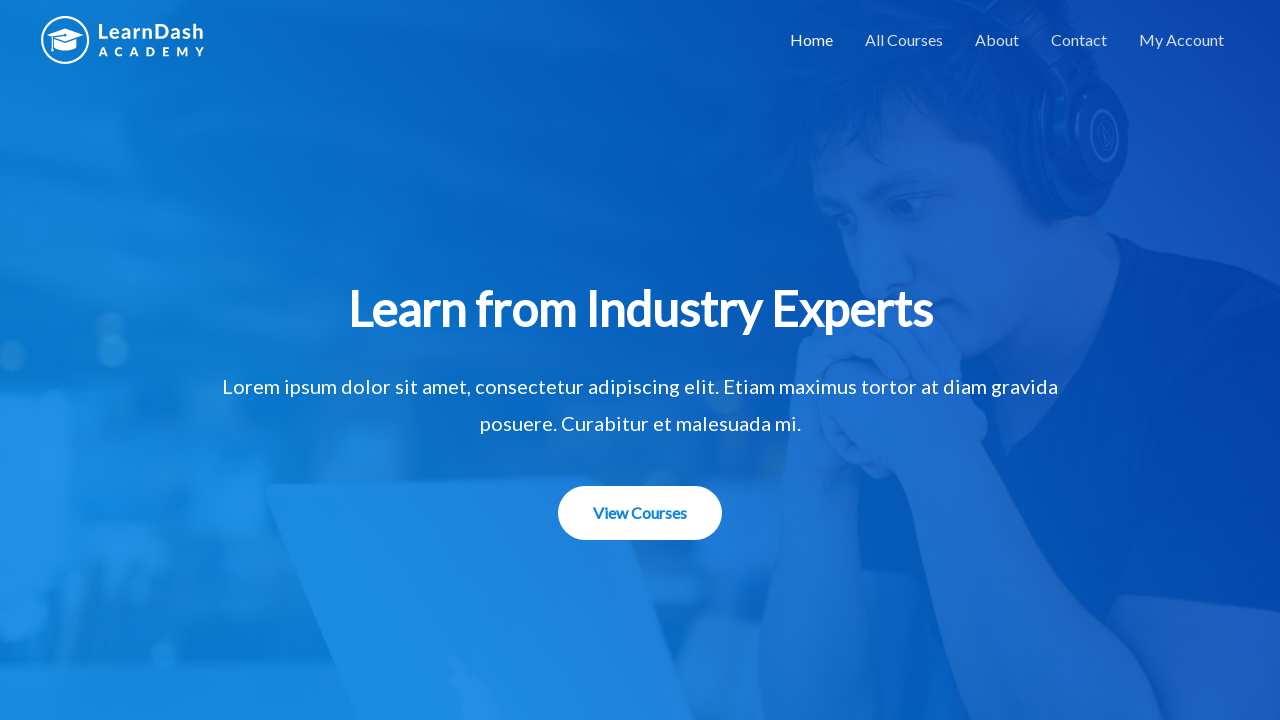

Clicked on 'All Courses' link in the navigation menu at (904, 40) on xpath=//li[@id='menu-item-1508']/a
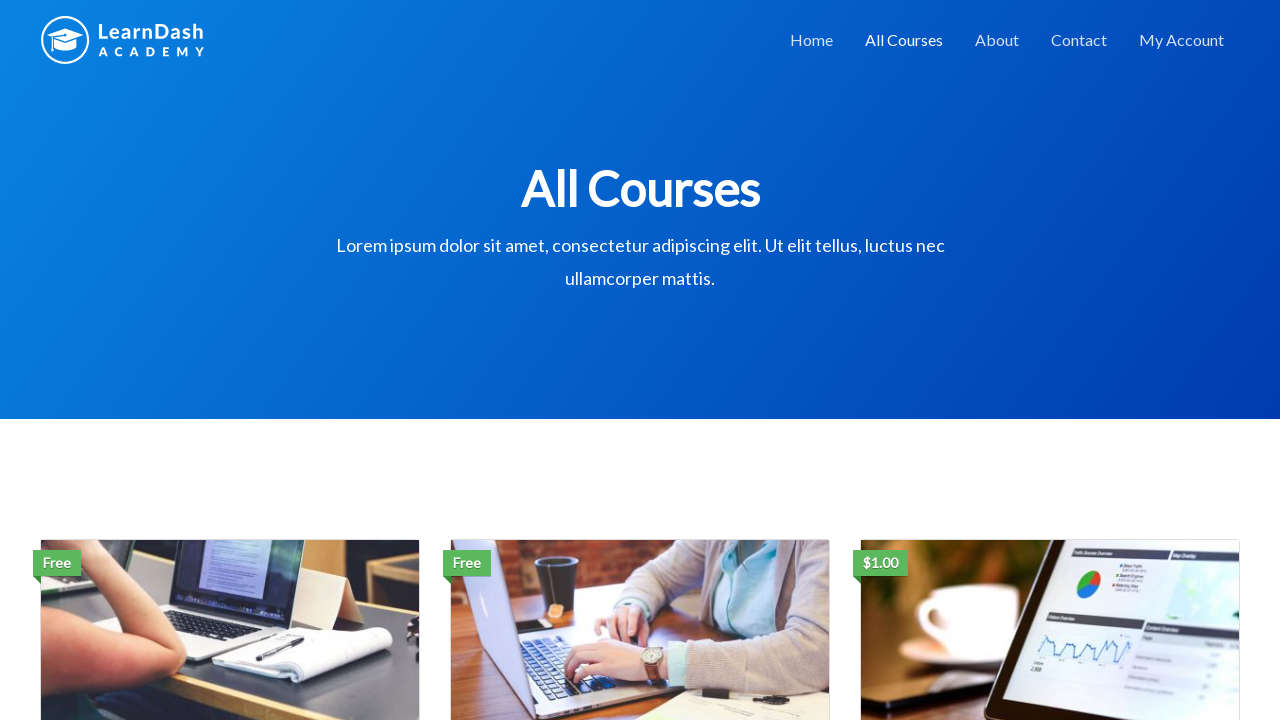

Waited for courses grid to load and become visible
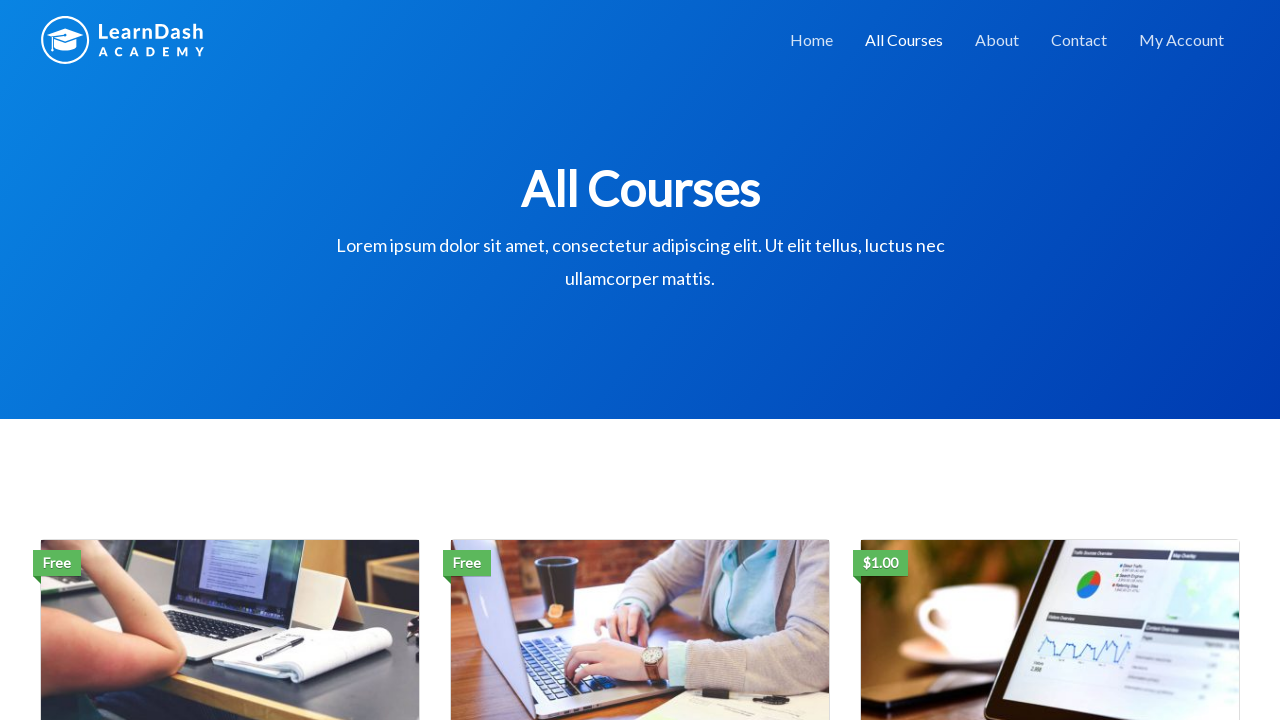

Located all course elements - Total courses found: 3
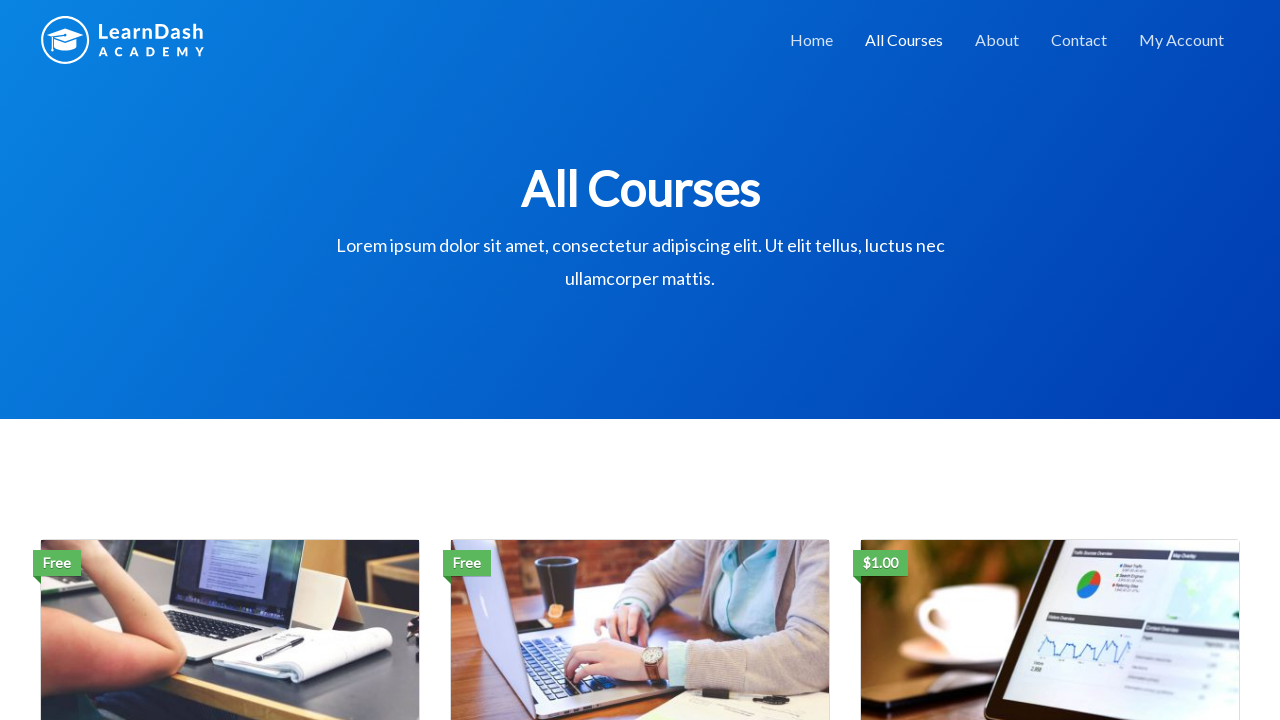

Printed course count: 3 courses
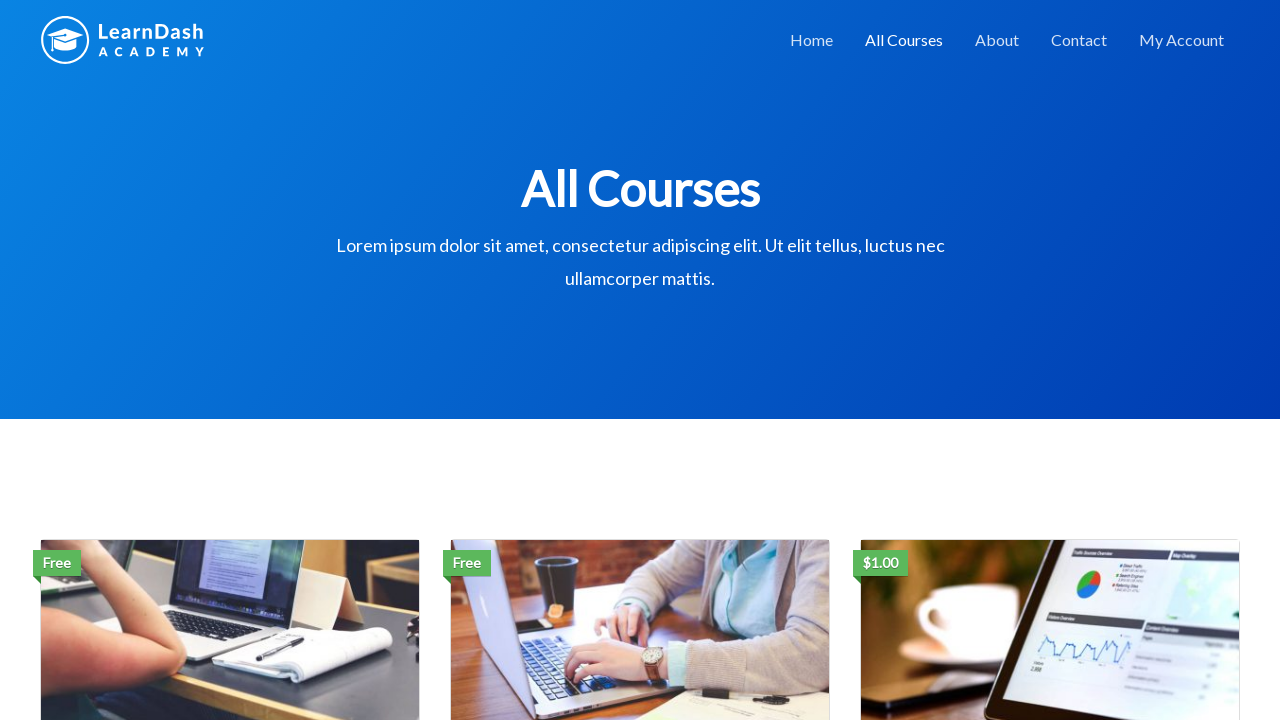

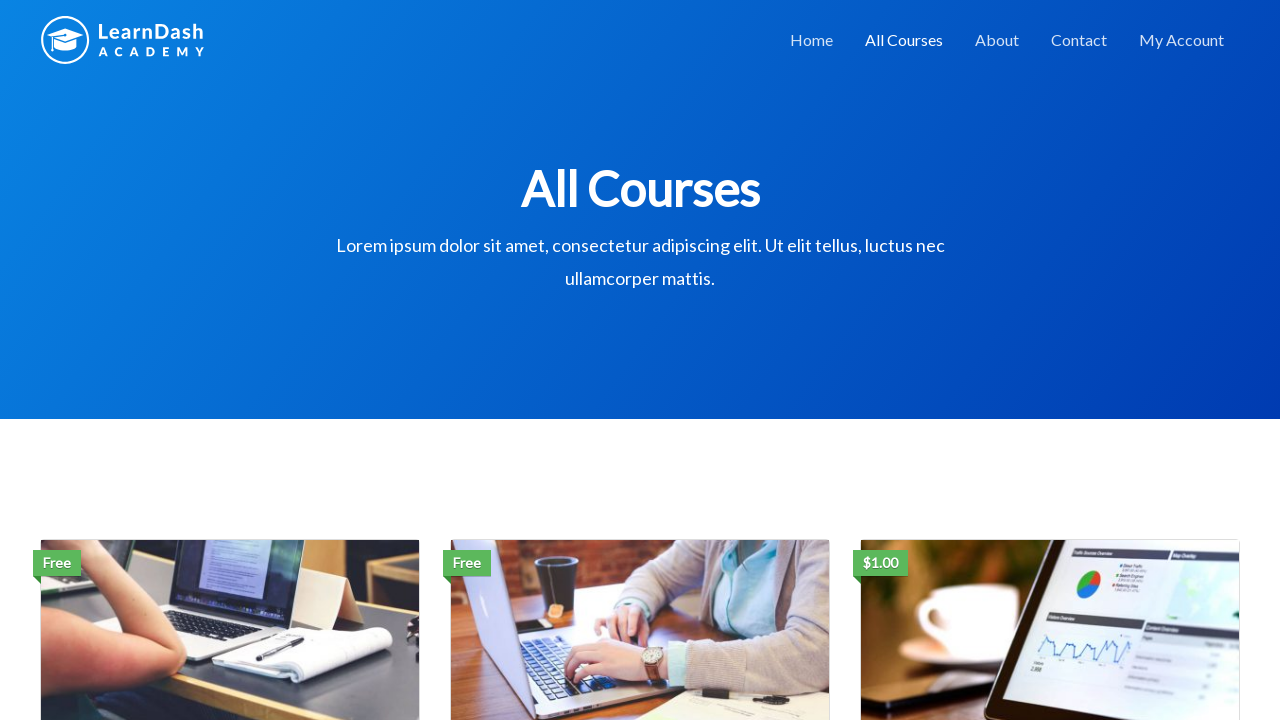